Tests that loading images page correctly loads four images (compass, calendar, award, landscape) by verifying their src attributes contain the expected keywords.

Starting URL: https://bonigarcia.dev/selenium-webdriver-java/loading-images.html

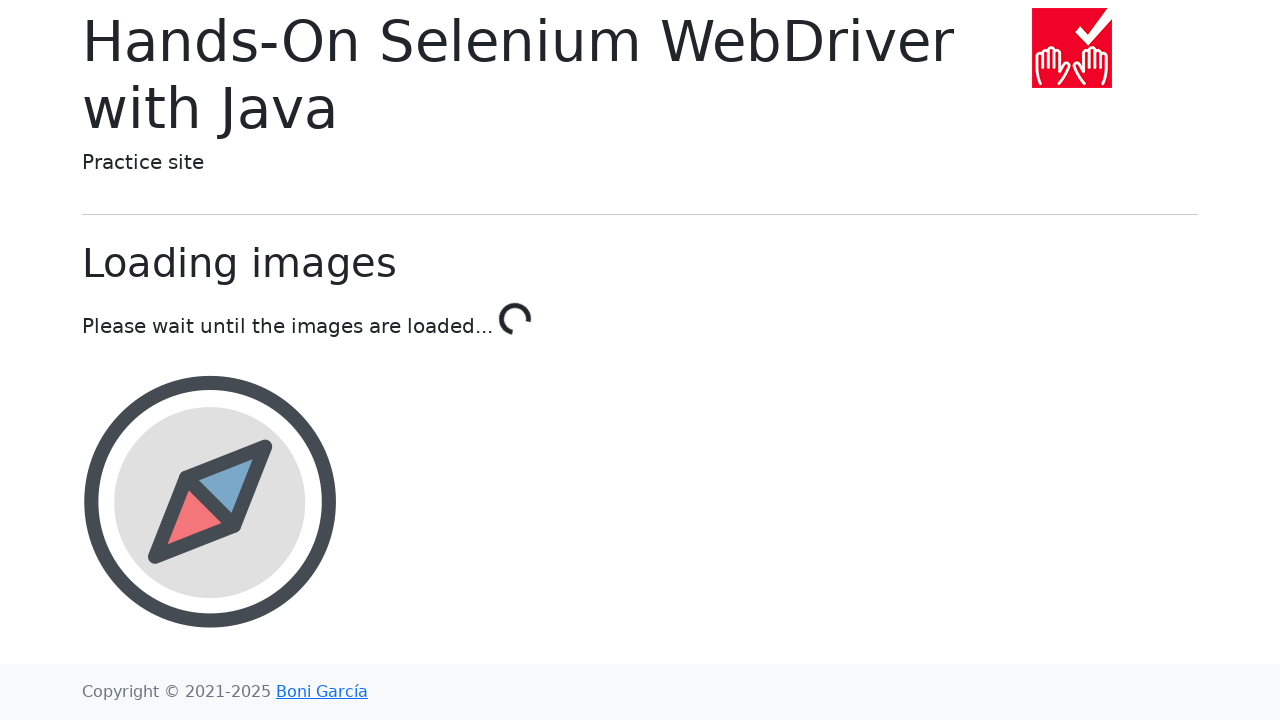

Waited for compass image to load
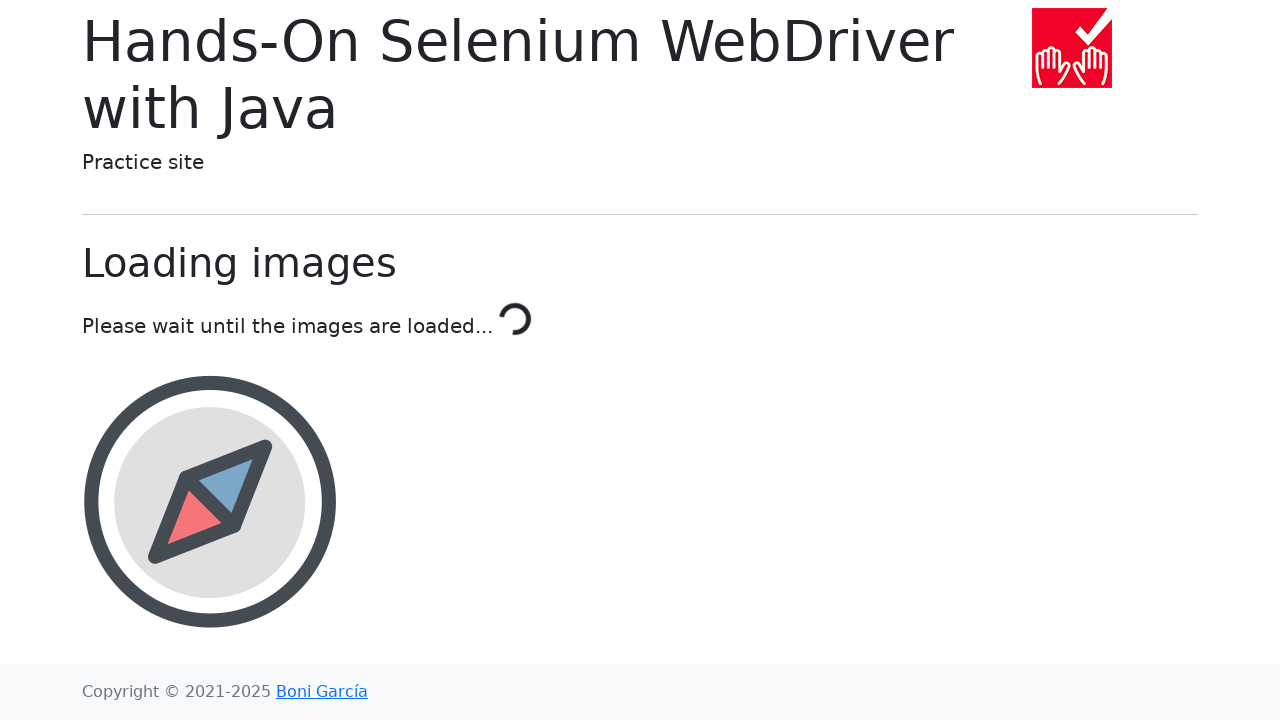

Waited for calendar image to load
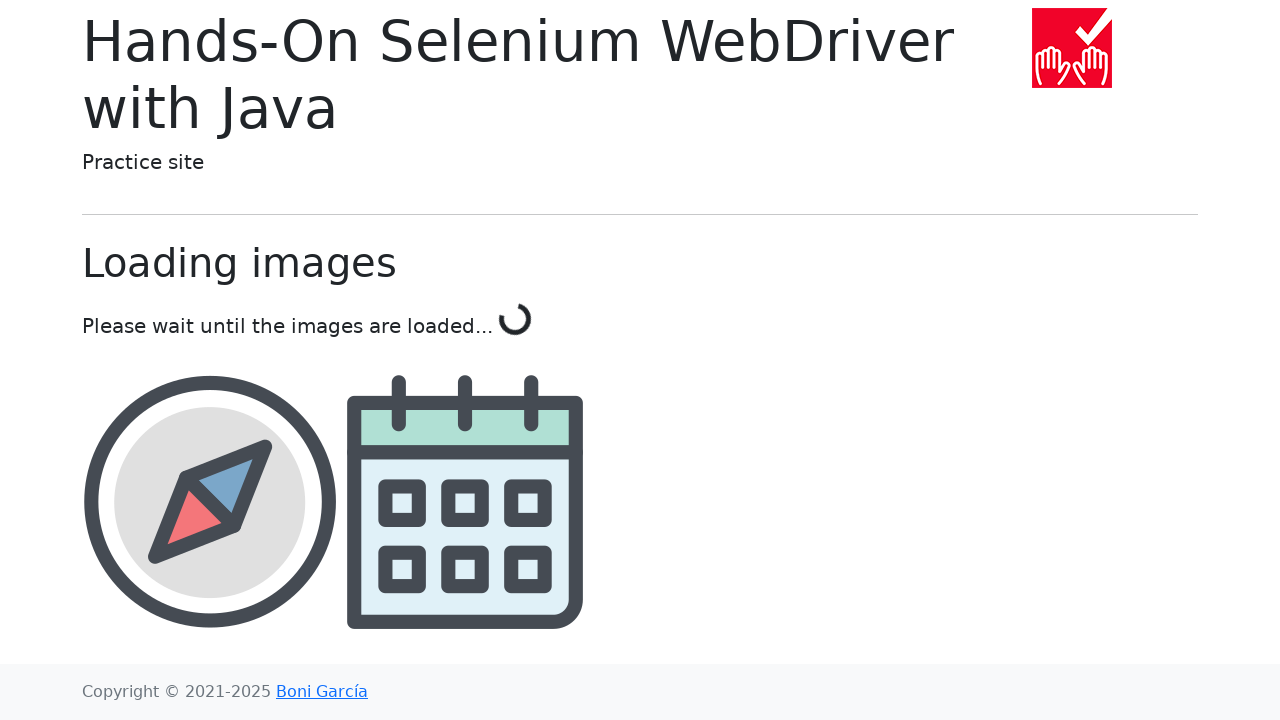

Waited for award image to load
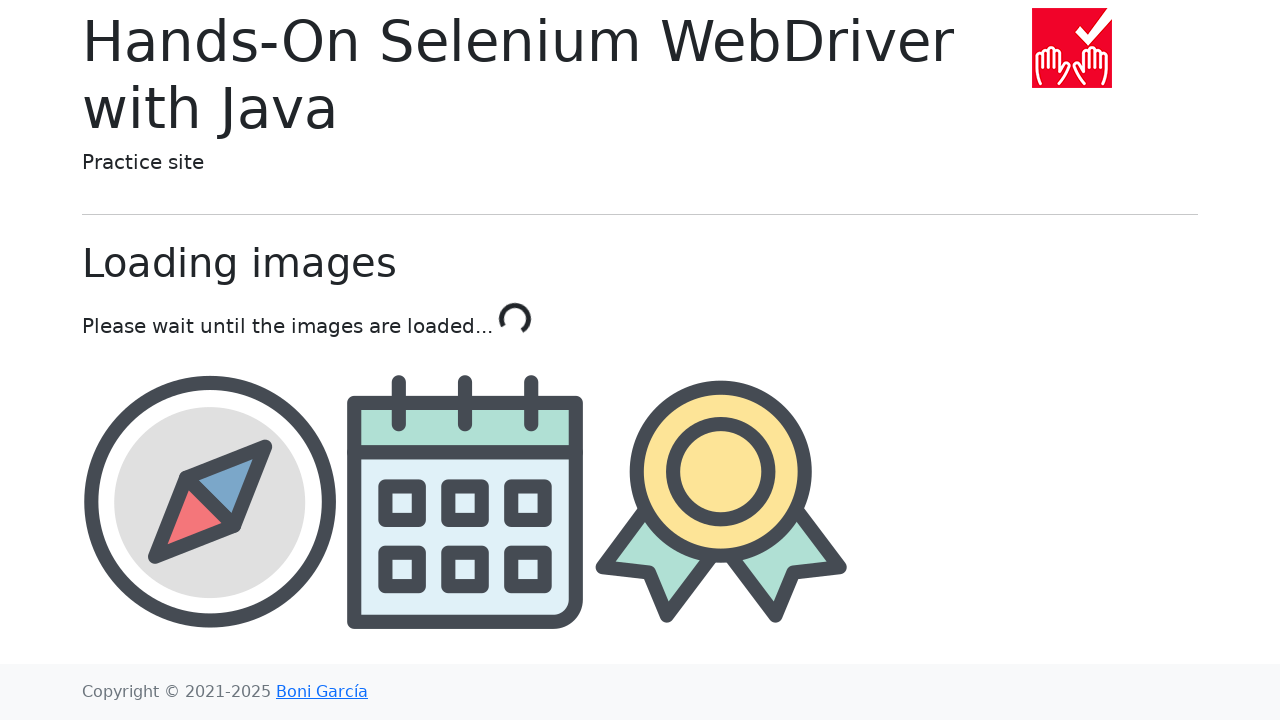

Waited for landscape image to load
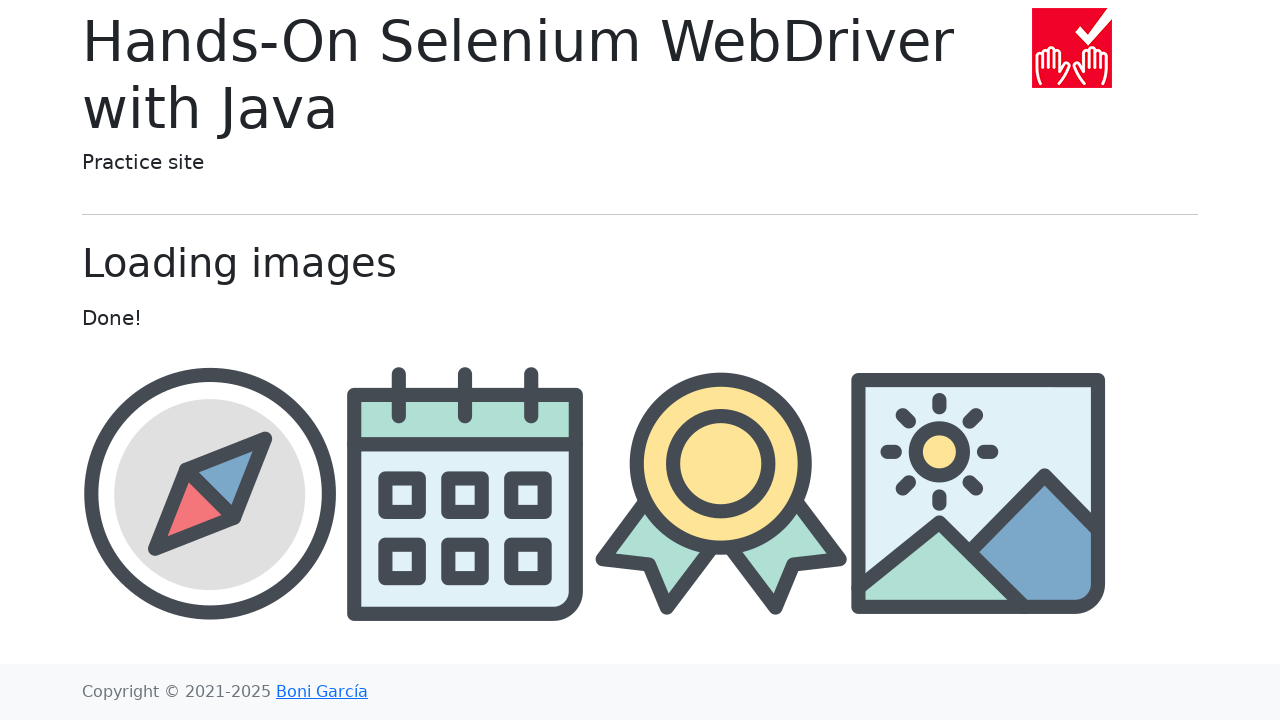

Retrieved compass image src attribute
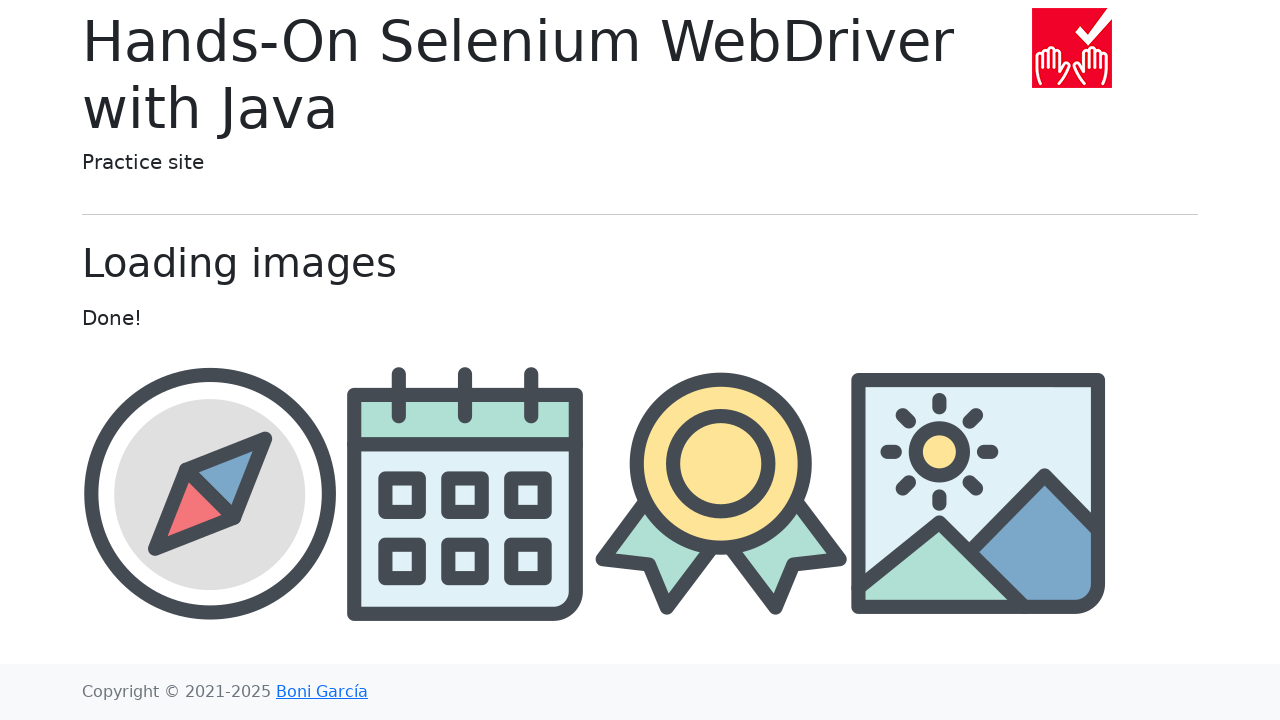

Retrieved calendar image src attribute
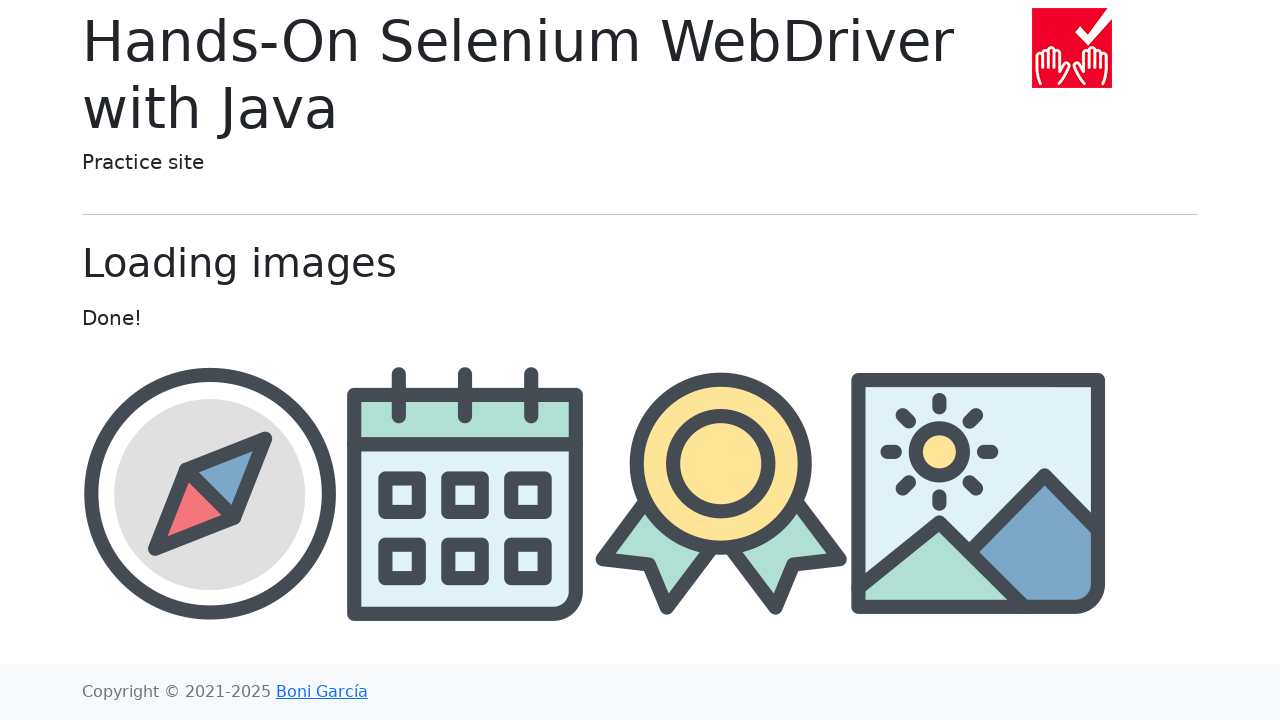

Retrieved award image src attribute
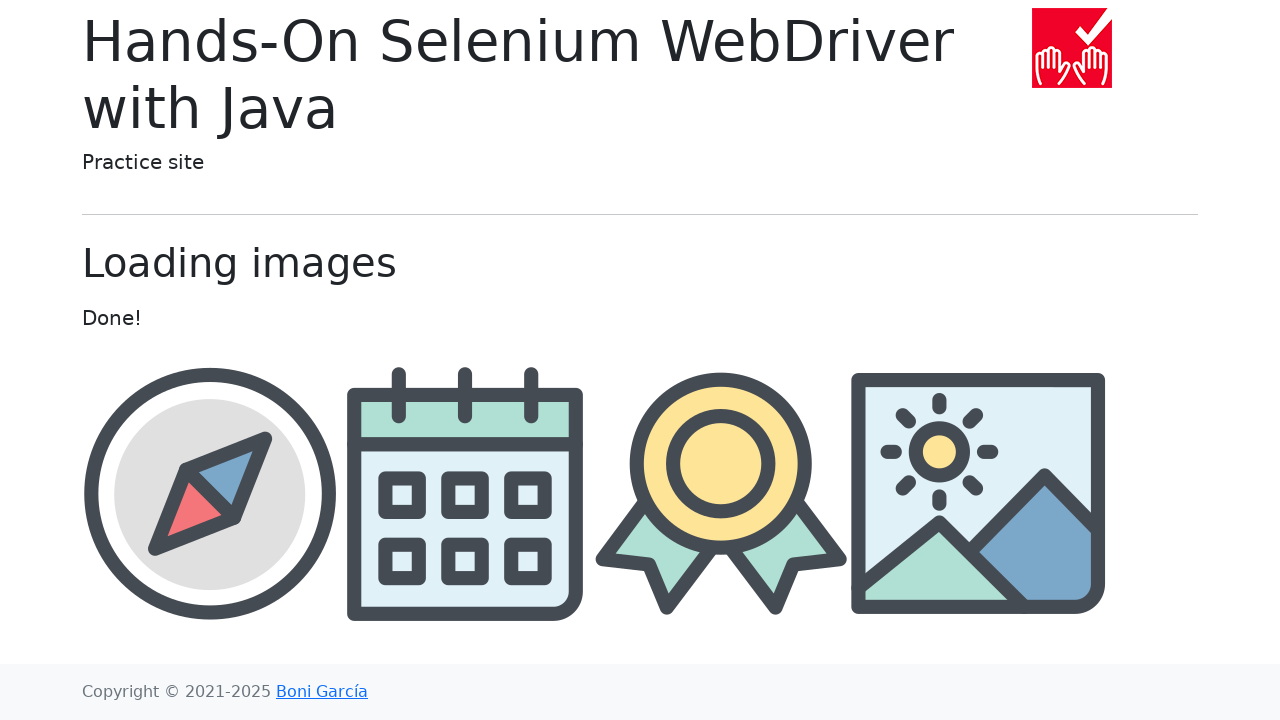

Retrieved landscape image src attribute
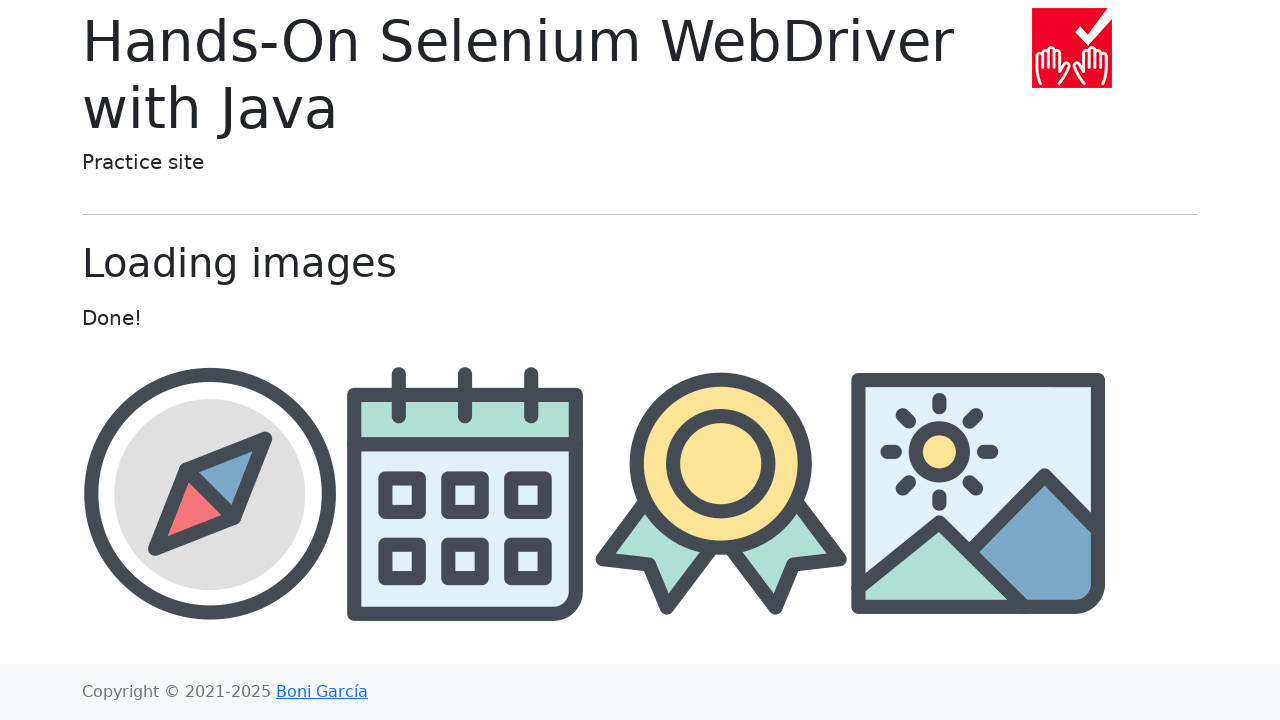

Verified compass image src contains 'compass'
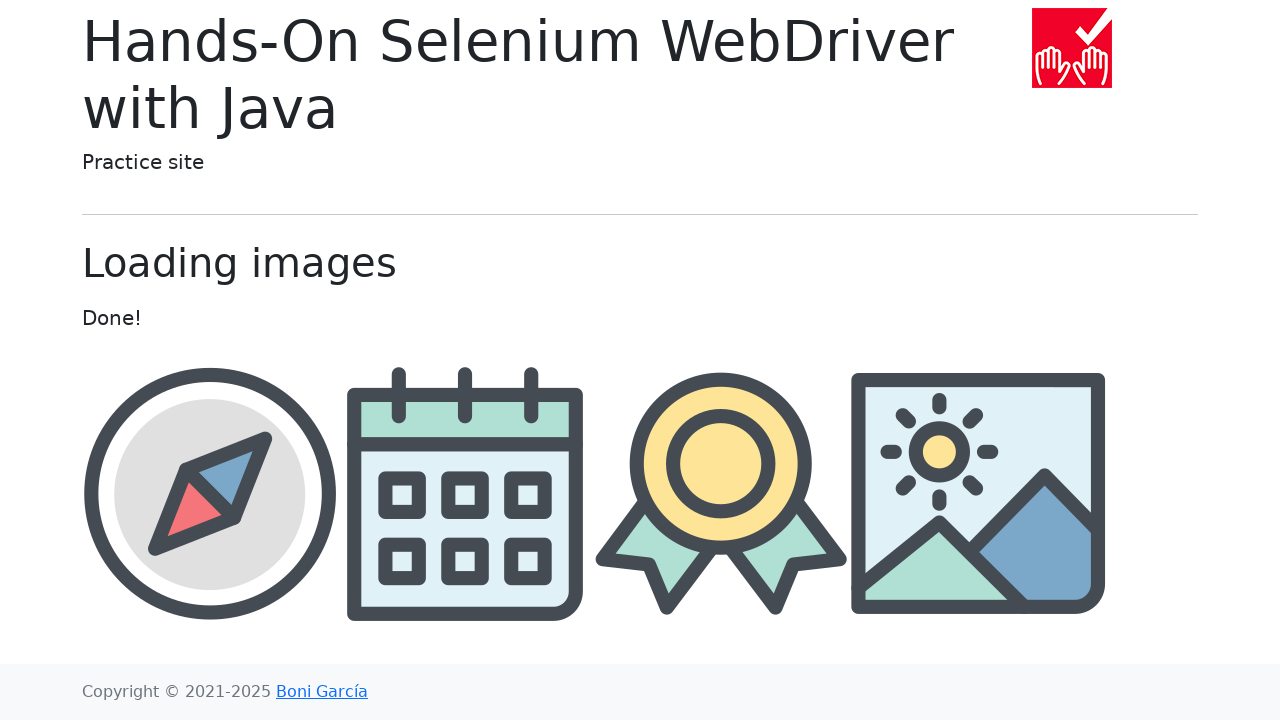

Verified calendar image src contains 'calendar'
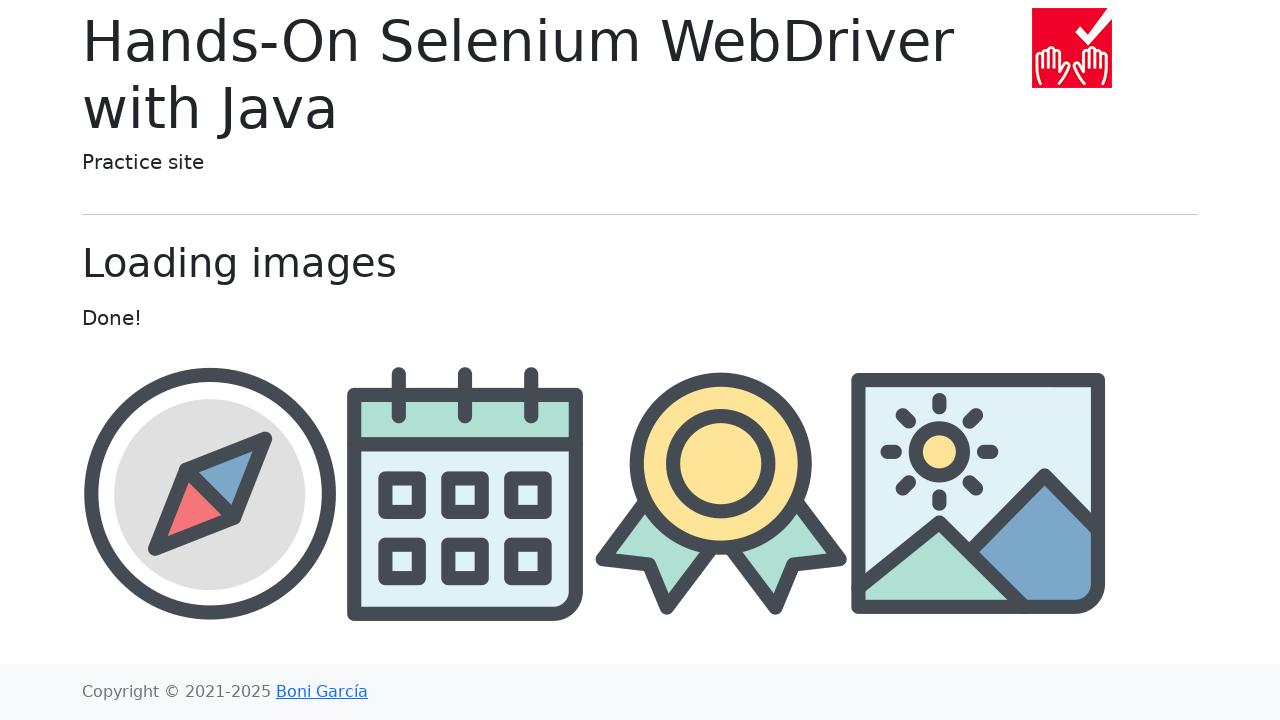

Verified award image src contains 'award'
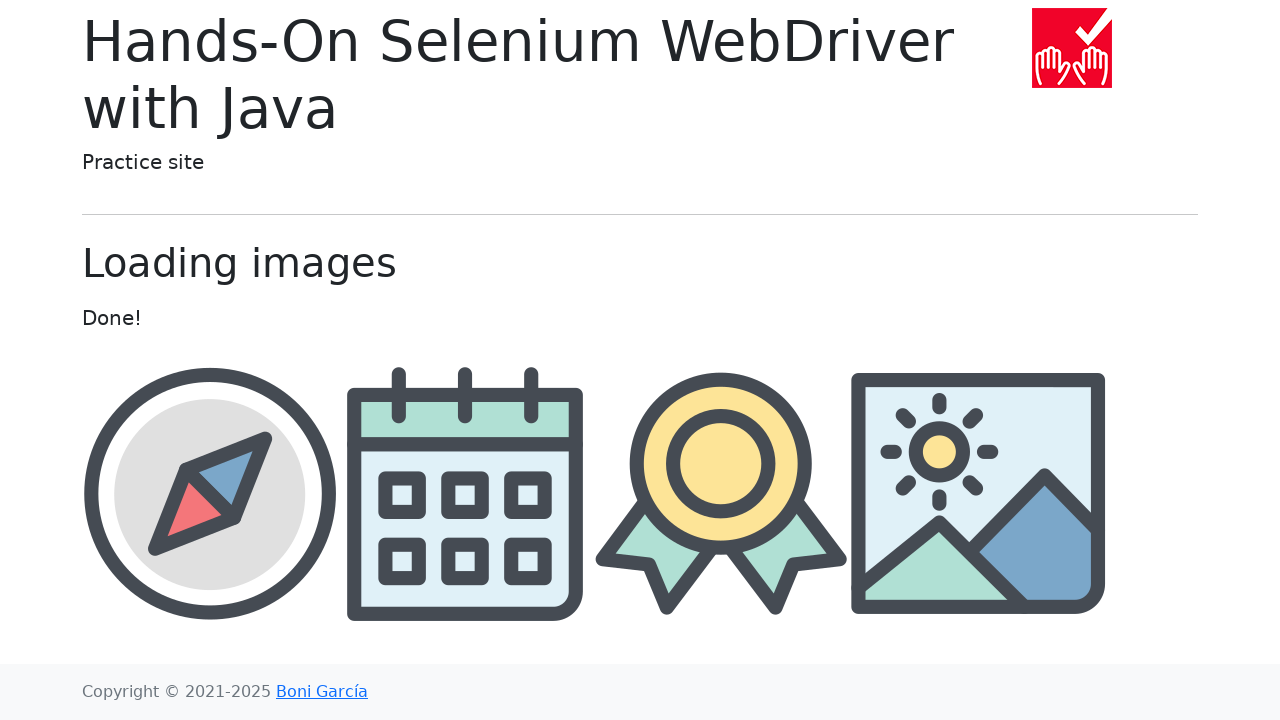

Verified landscape image src contains 'landscape'
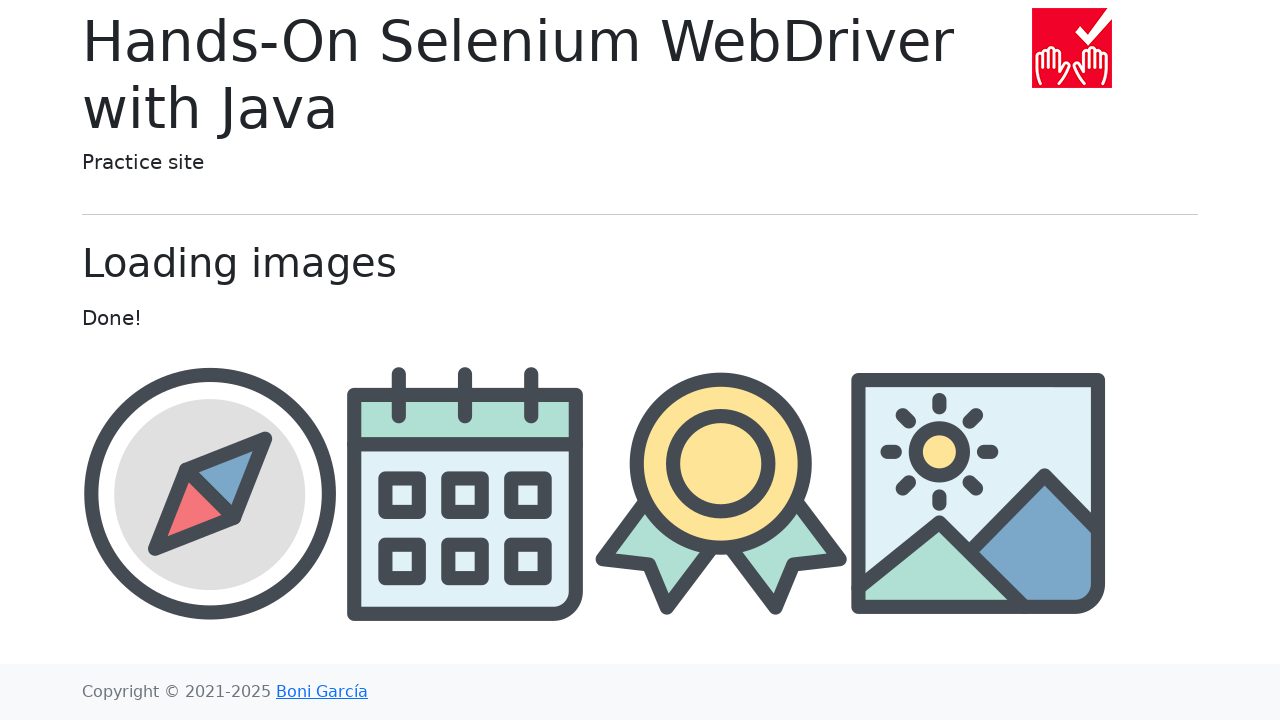

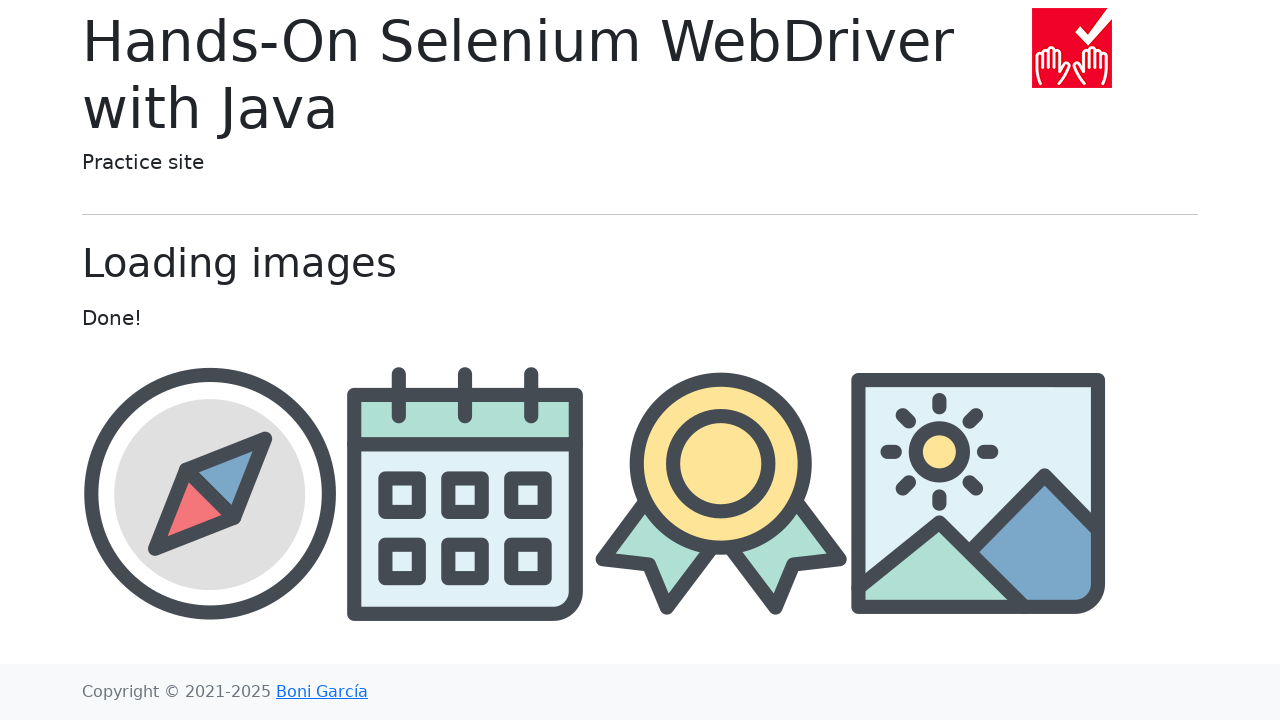